Searches for "phone" on the website and verifies that products are found in search results

Starting URL: https://www.testotomasyonu.com

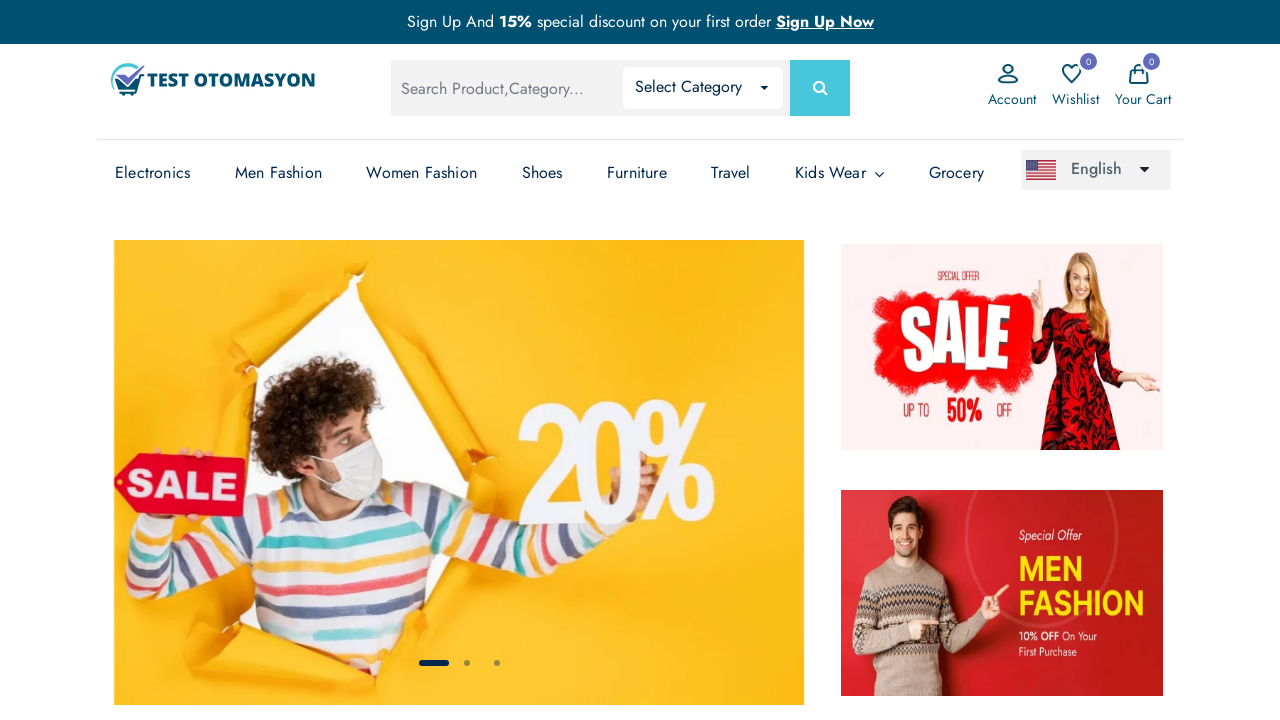

Filled search box with 'phone' on #global-search
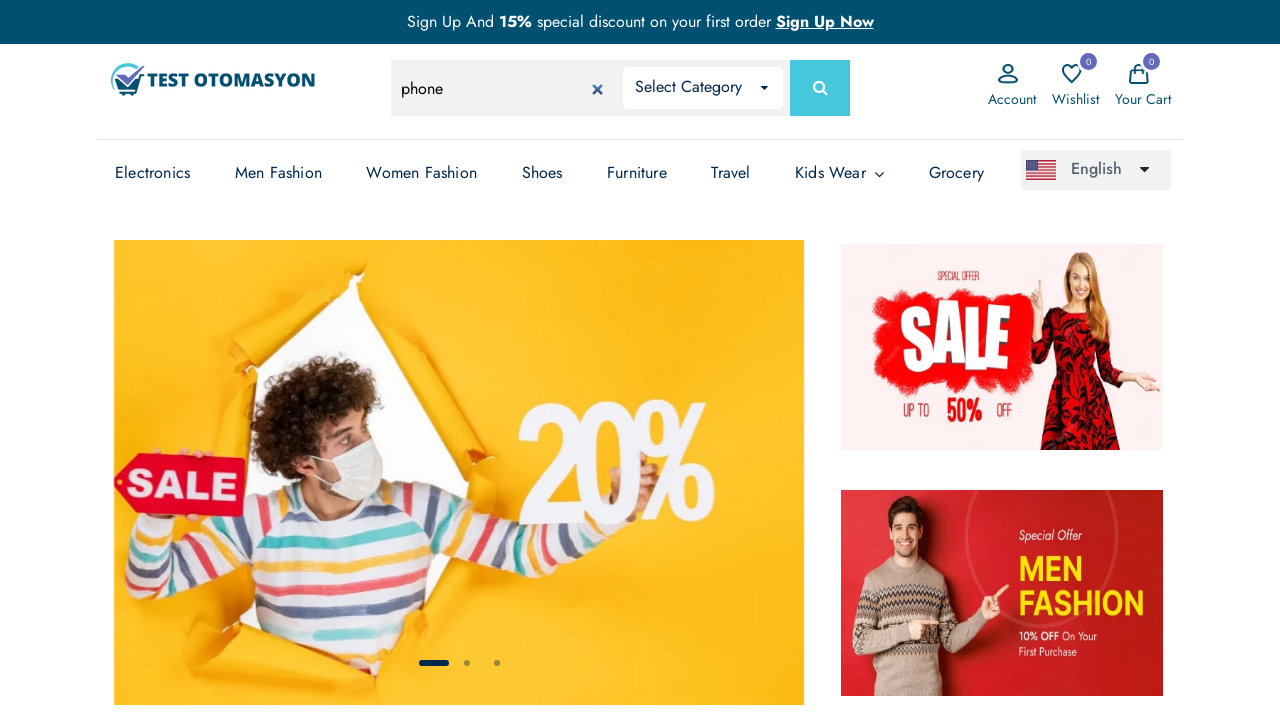

Pressed Enter to submit search for 'phone' on #global-search
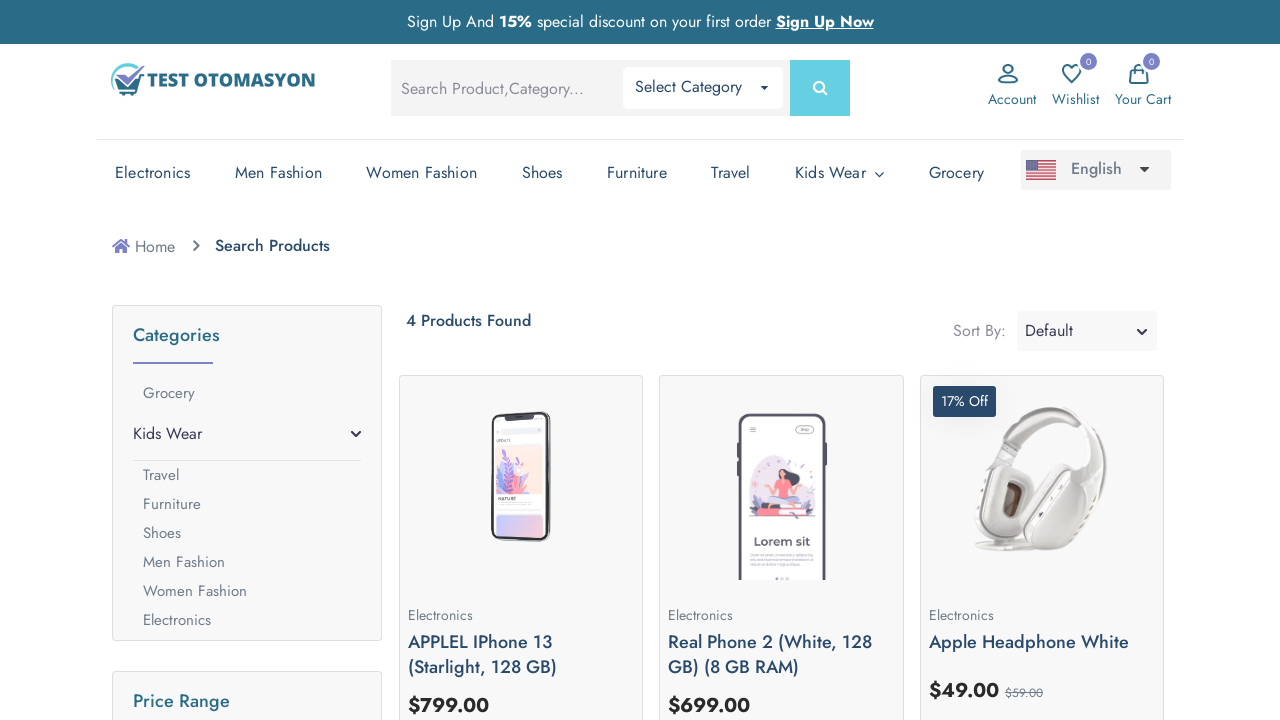

Search results page loaded with product count element
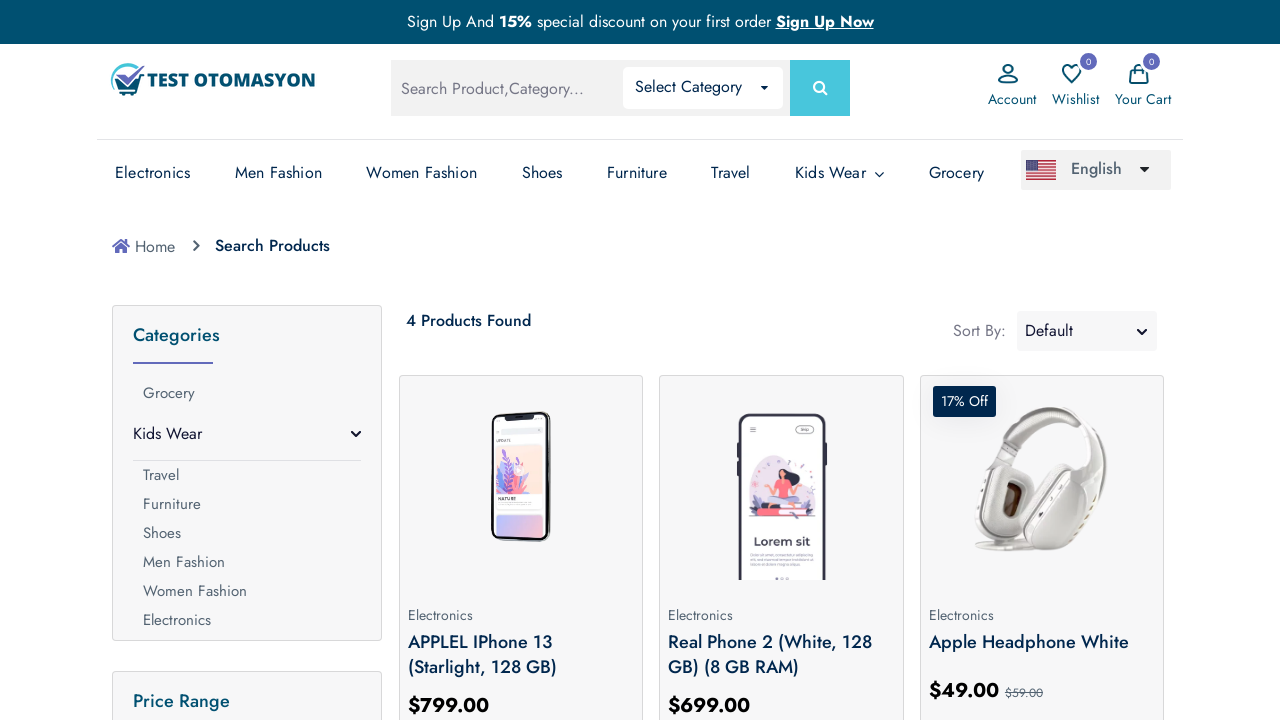

Located product count text element
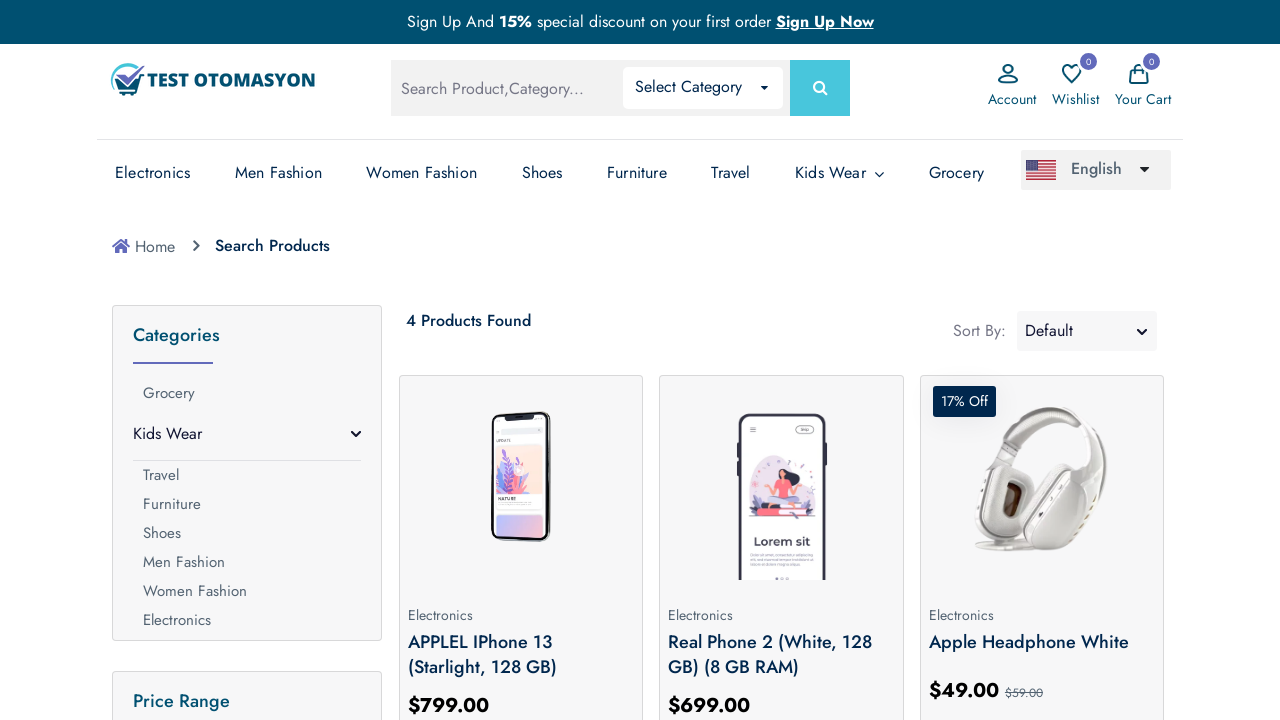

Retrieved product count text: '4 Products Found'
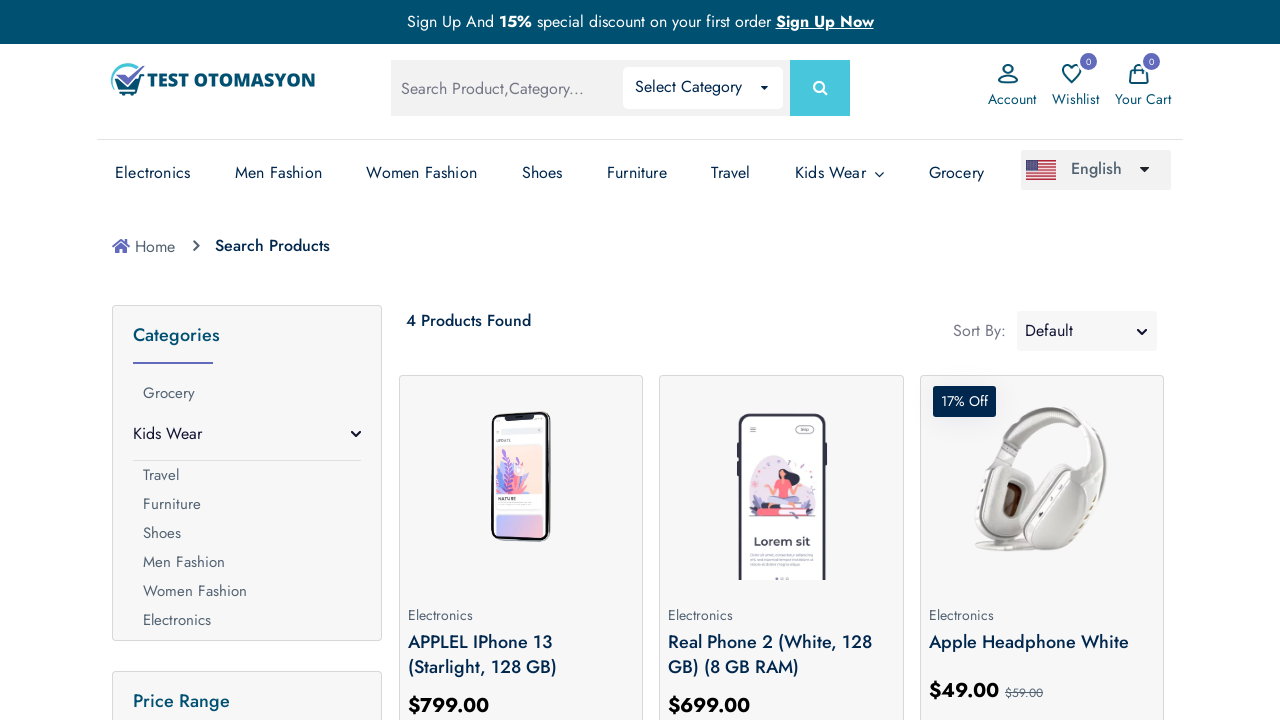

Extracted product count: 4 products found
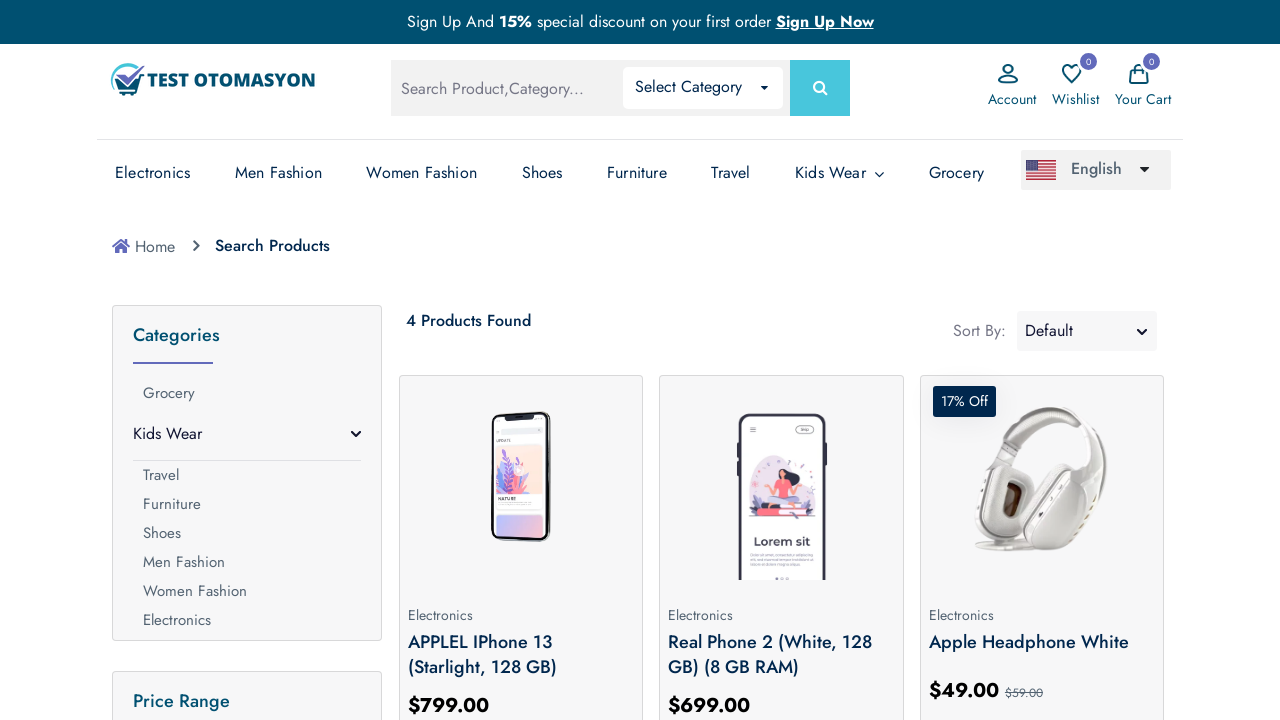

Verified that products were found in search results (count: 4)
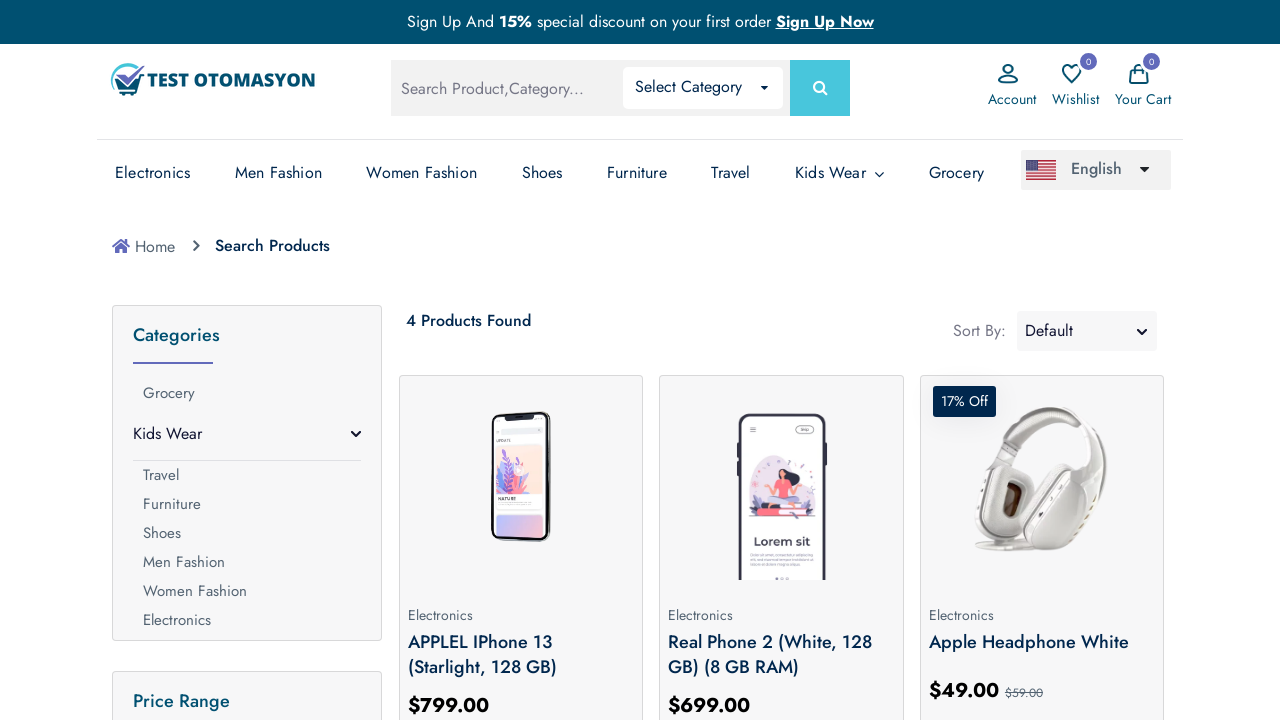

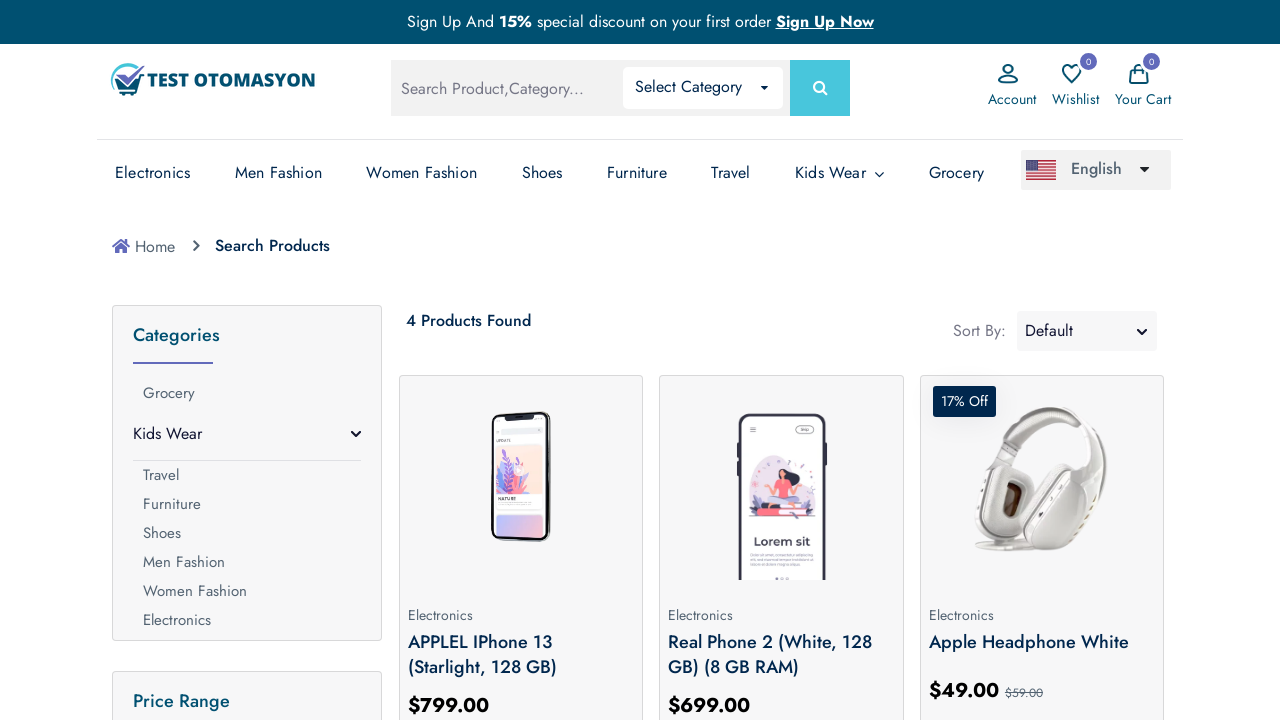